Validates that the CURA Healthcare Service page loads correctly and tests the menu toggle functionality

Starting URL: https://katalon-demo-cura.herokuapp.com/

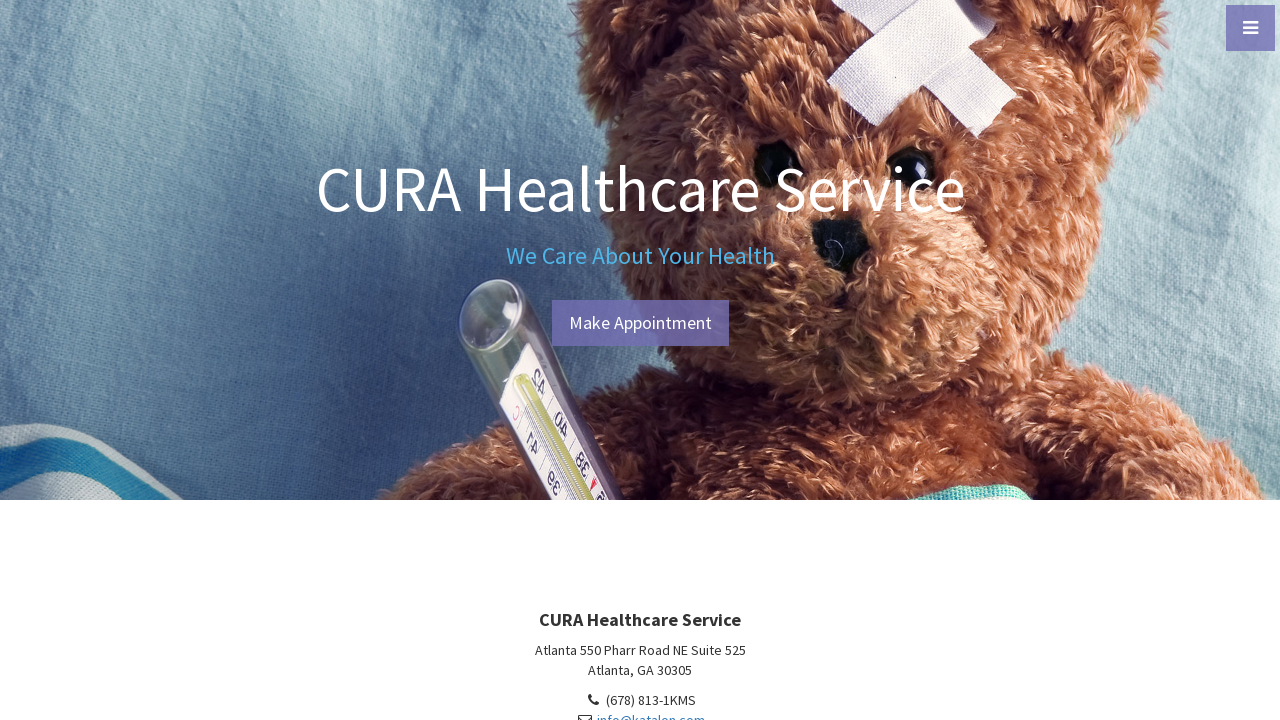

Navigated to CURA Healthcare Service page
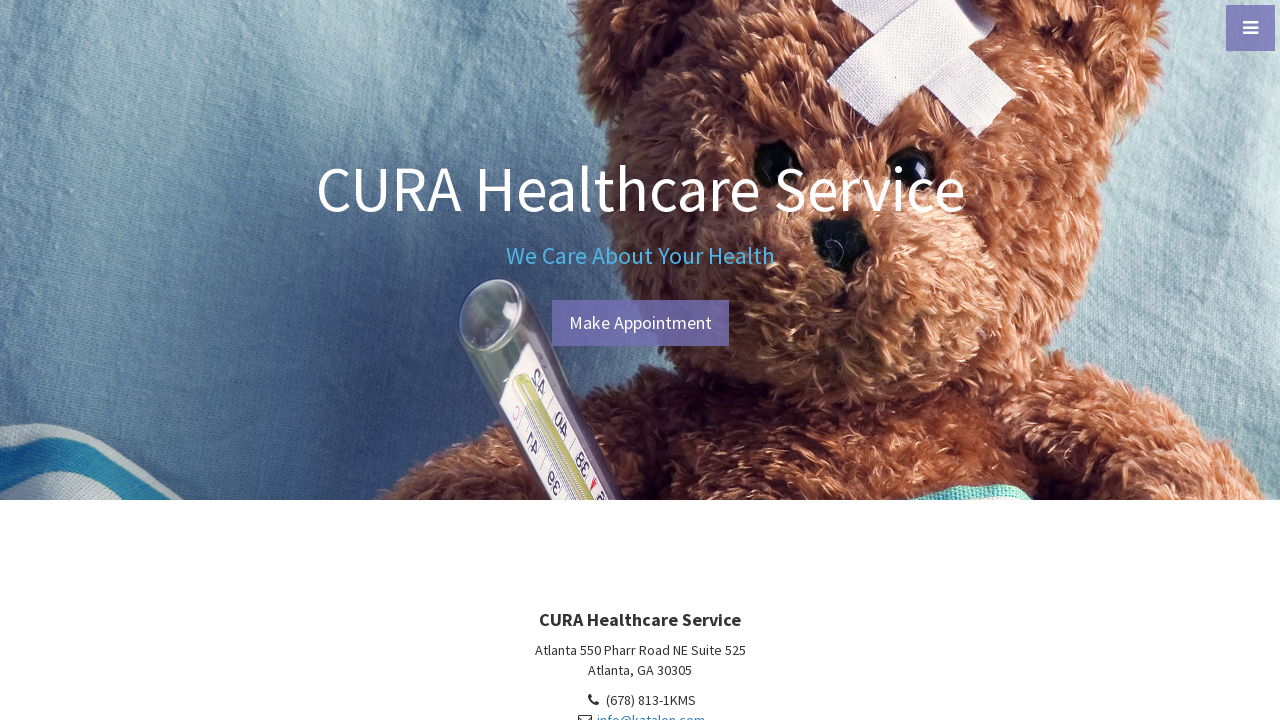

Clicked menu toggle button at (1250, 28) on #menu-toggle
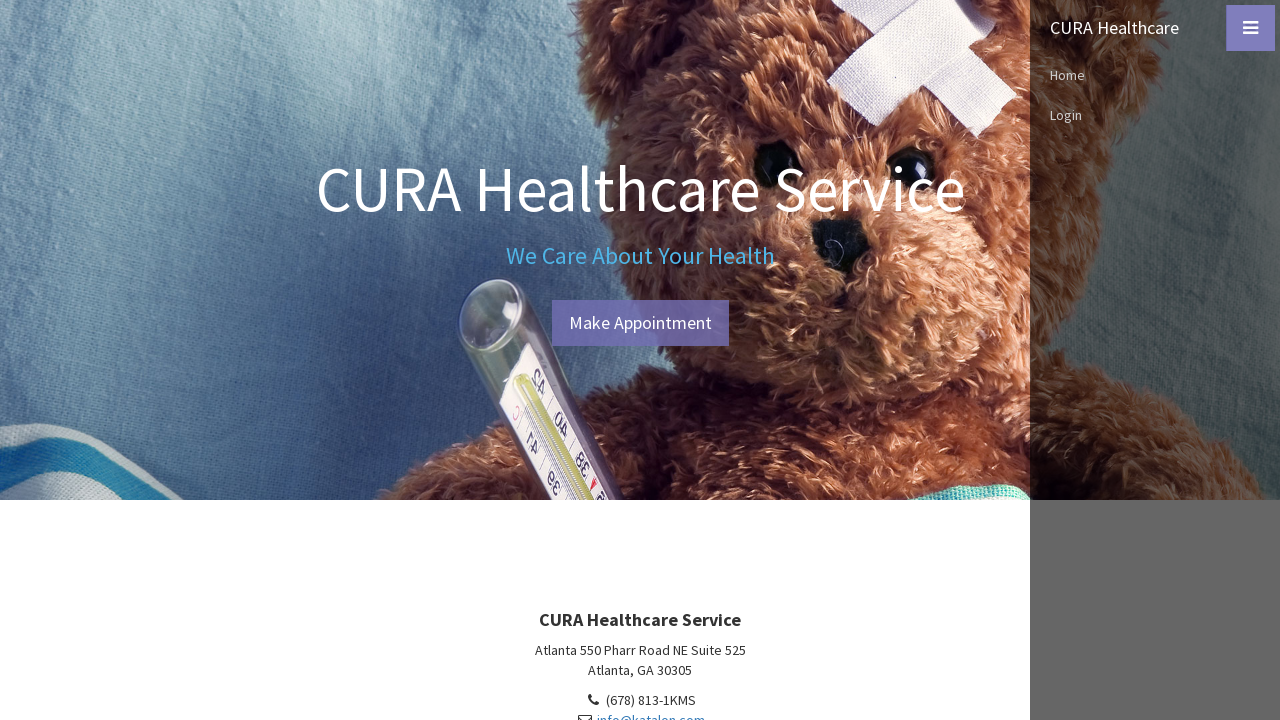

Waited for menu animation to complete
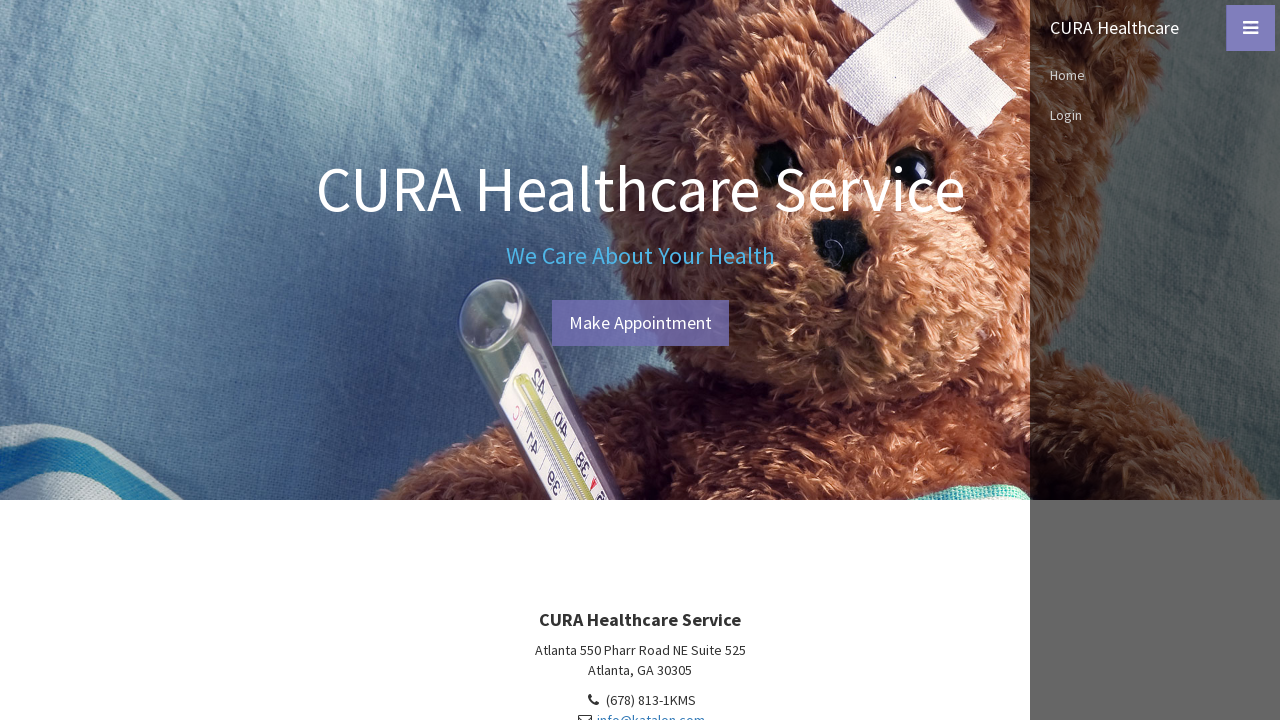

Verified 'CURA Healthcare Service' text is present on page
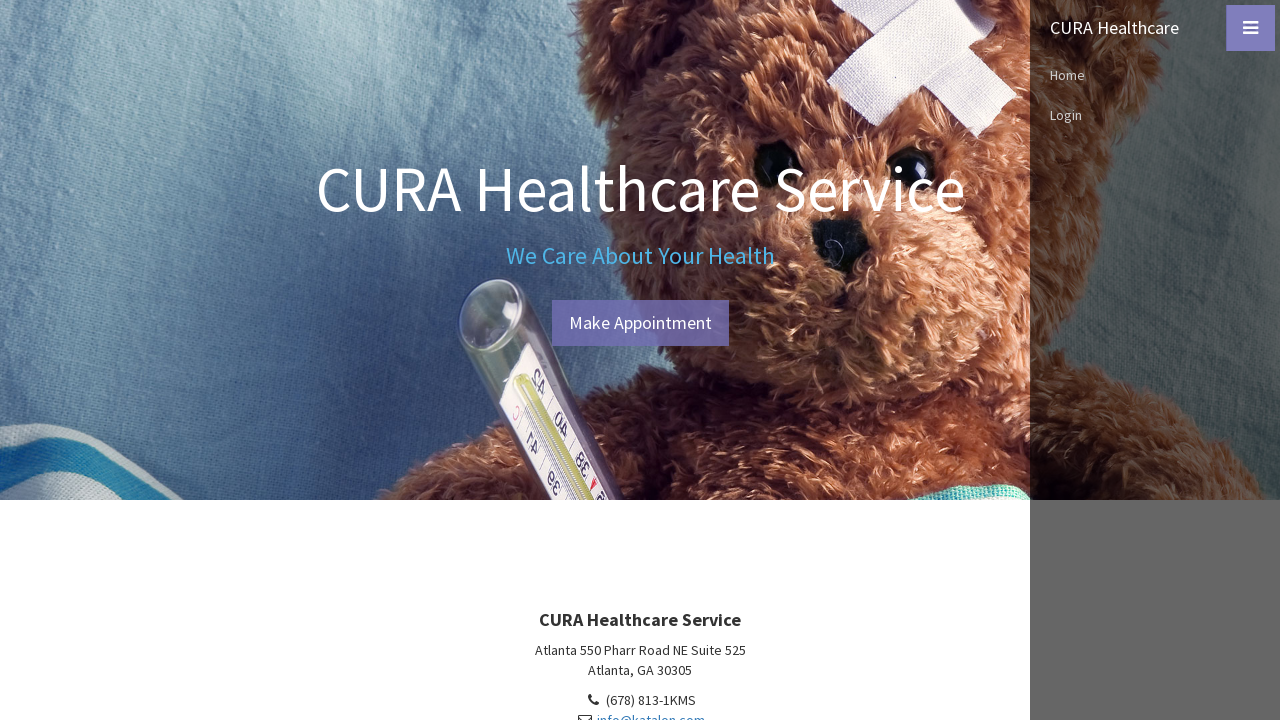

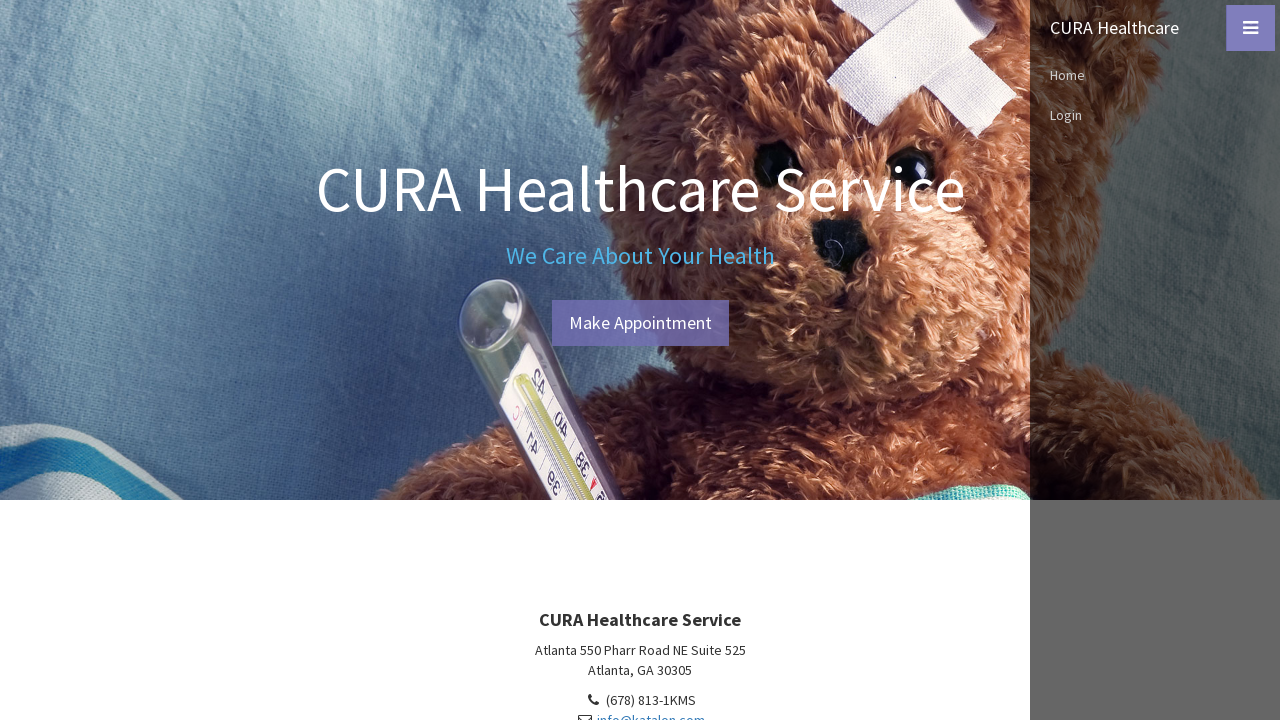